Tests handling of JavaScript prompt dialogs by clicking a button that triggers a prompt and entering text

Starting URL: https://the-internet.herokuapp.com/javascript_alerts

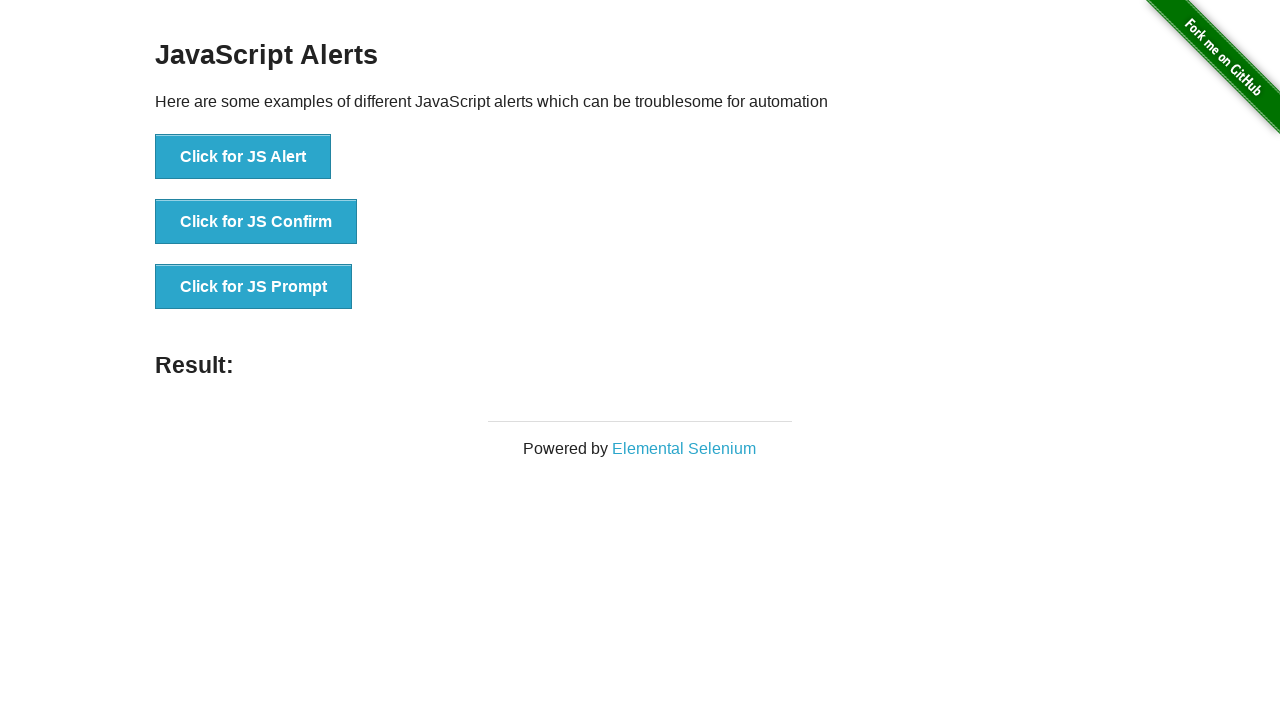

Set up dialog handler to accept prompt with text 'Hey There Susie!'
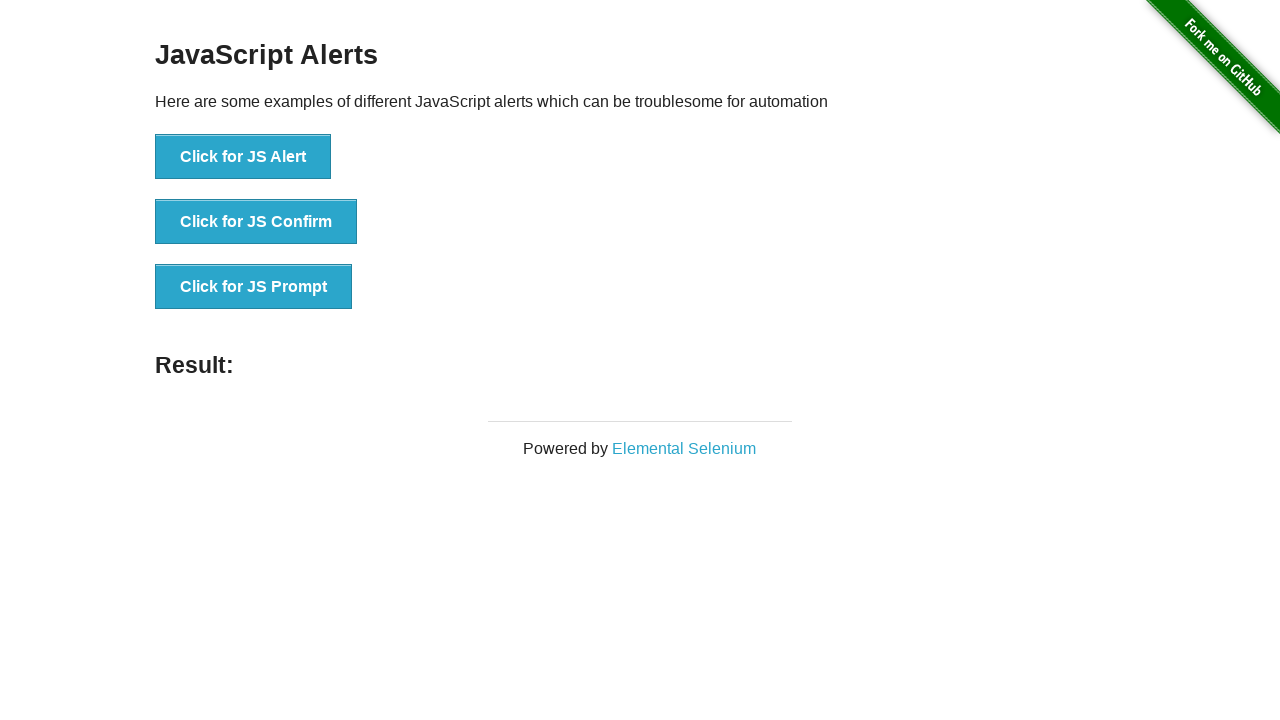

Clicked button to trigger JavaScript prompt dialog at (254, 287) on xpath=//button[text()='Click for JS Prompt']
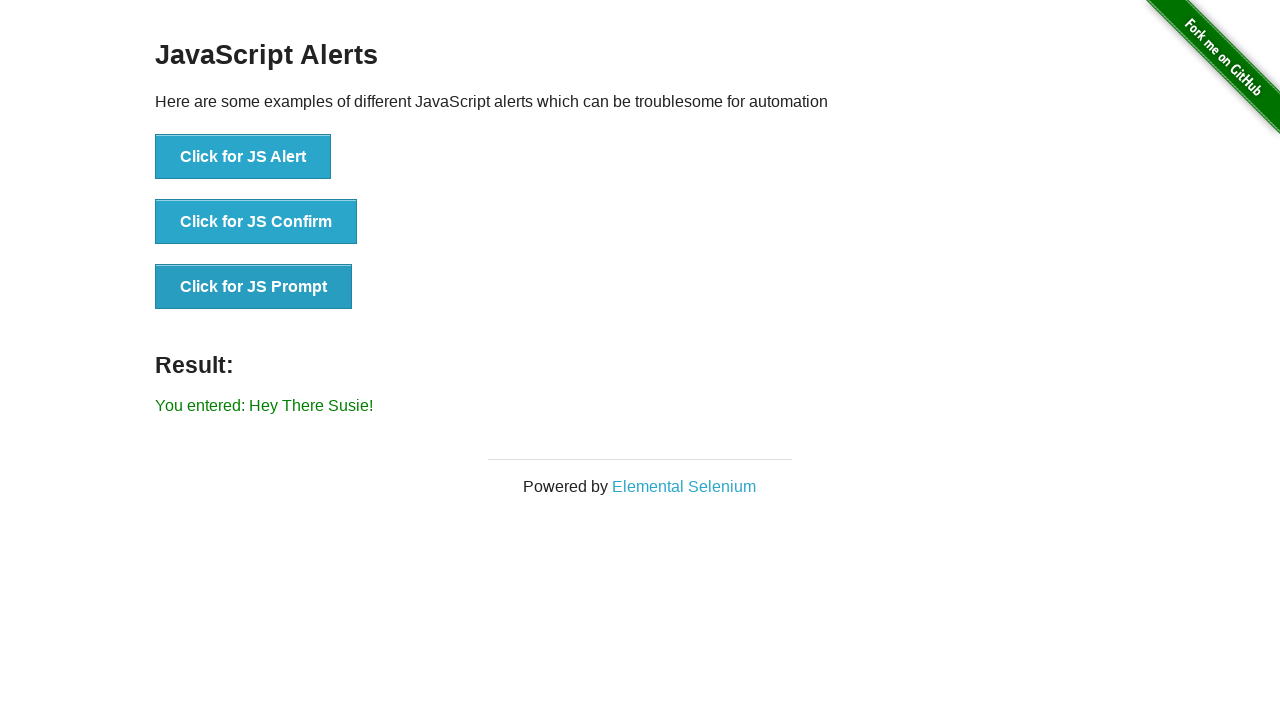

Prompt result appeared on page
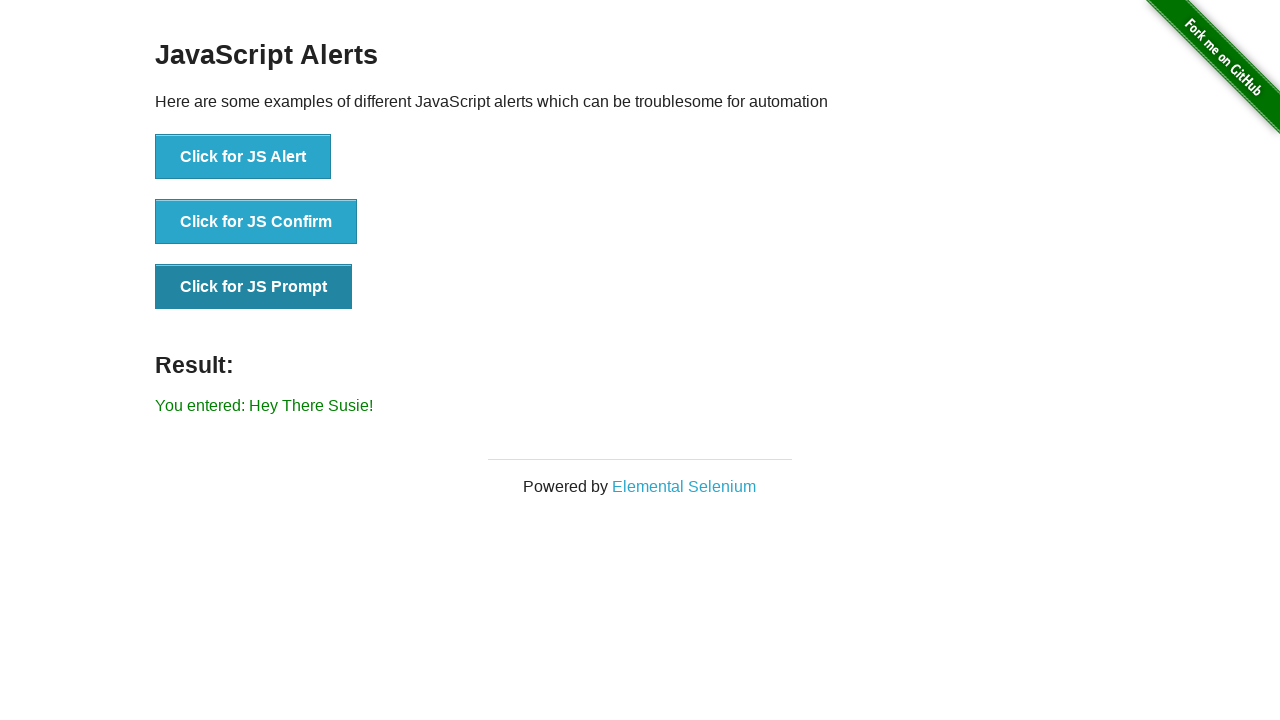

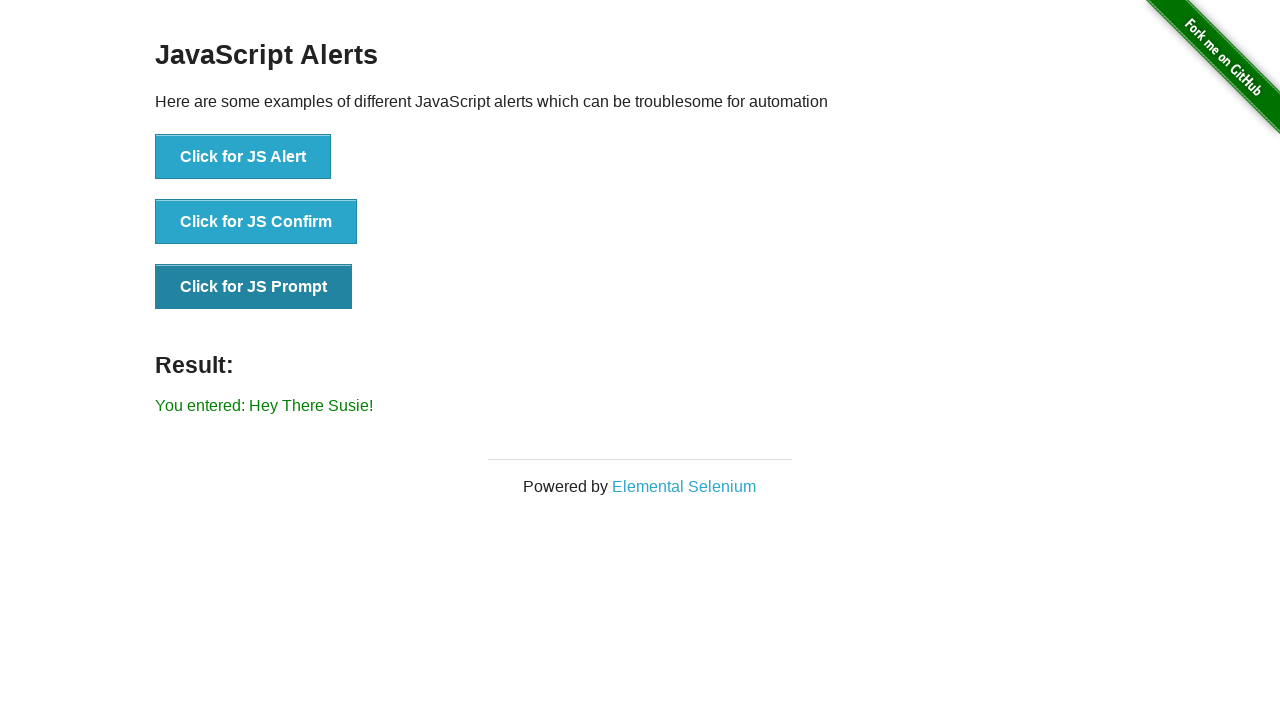